Tests handling of dynamic attributes on a Selenium training page by locating form elements using partial class name matching (starts-with), filling in credentials, and verifying the confirmation message appears after form submission.

Starting URL: https://v1.training-support.net/selenium/dynamic-attributes

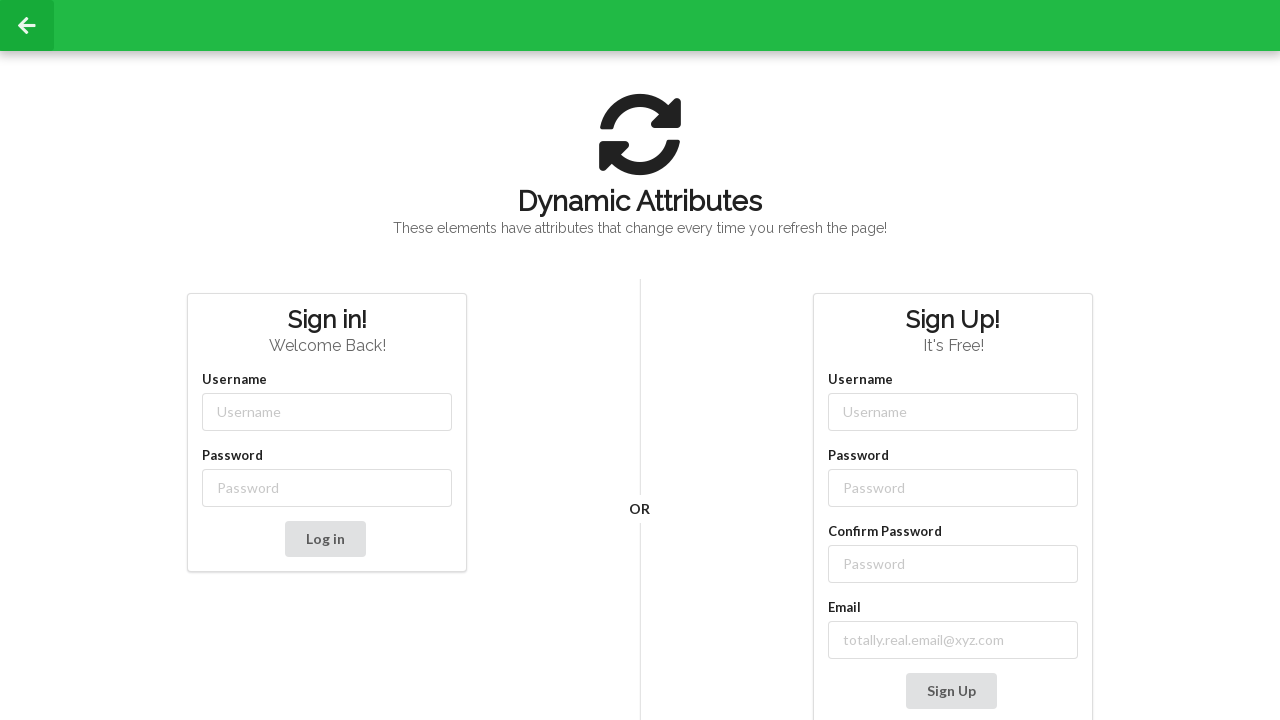

Filled username field with 'admin' using partial class name matching on input[class^='username-']
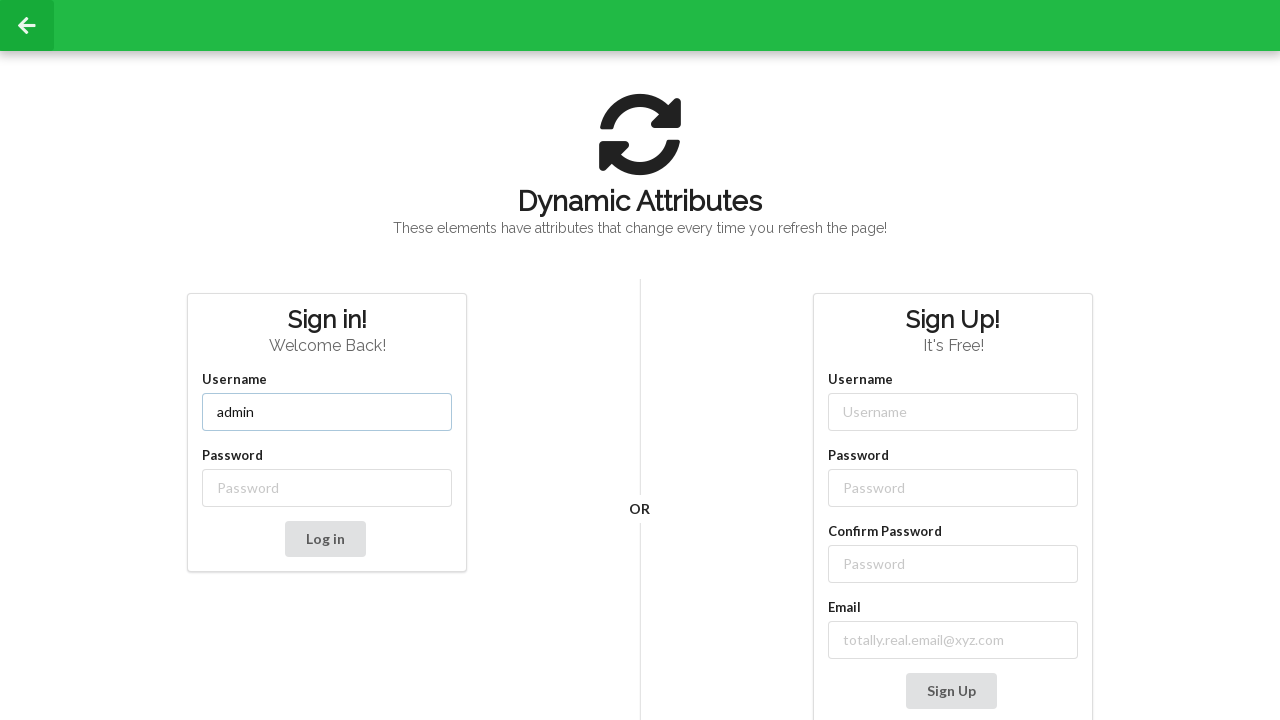

Filled password field with 'password' using partial class name matching on input[class^='password-']
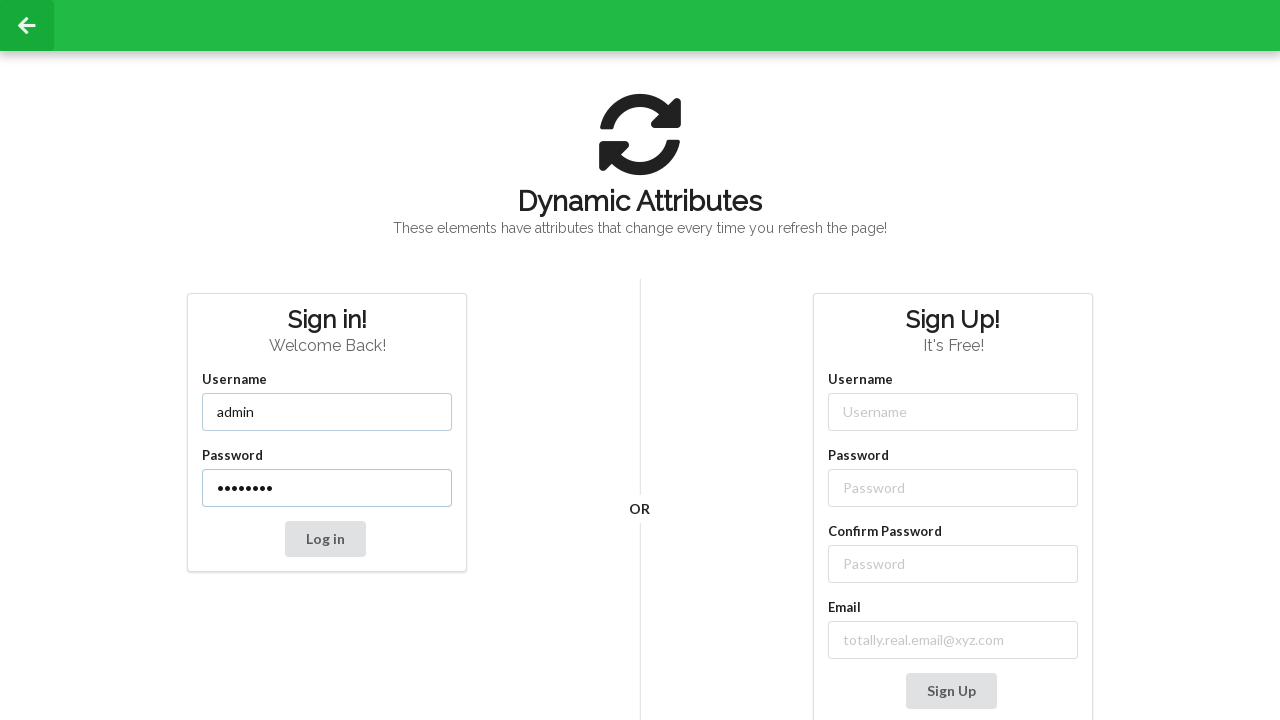

Clicked the Log in button at (325, 539) on button:text('Log in')
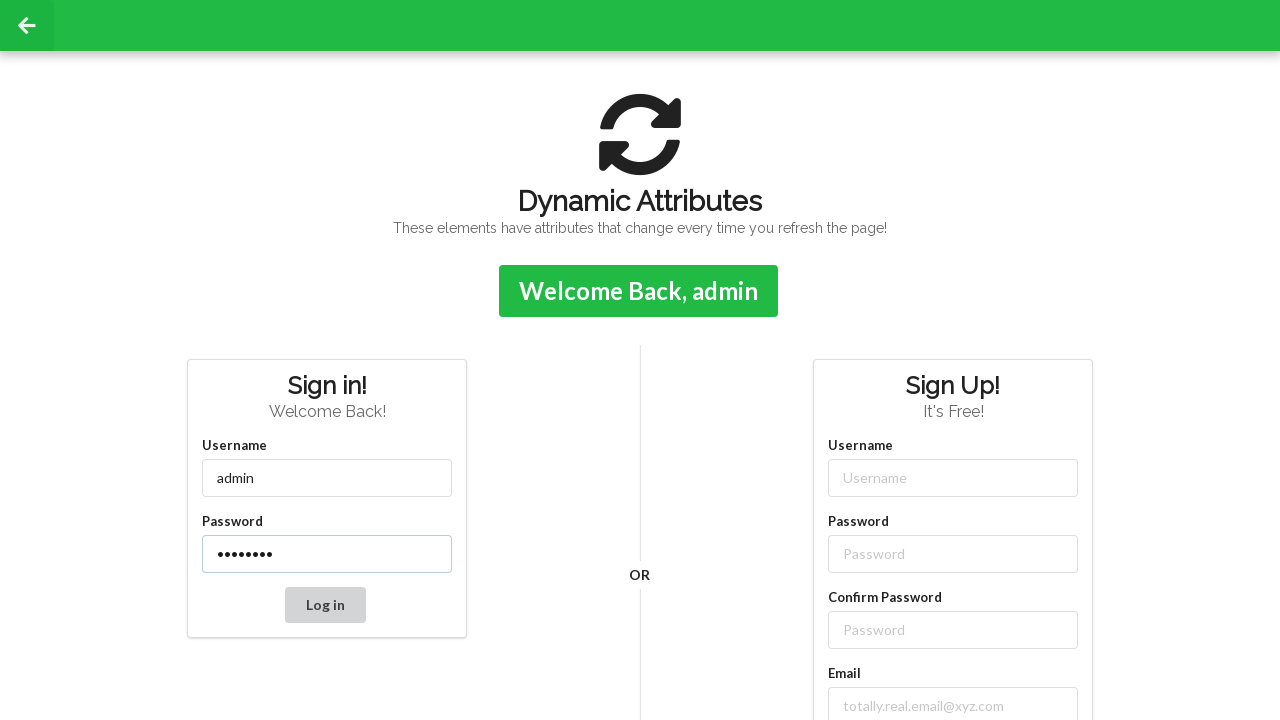

Confirmation message appeared after form submission
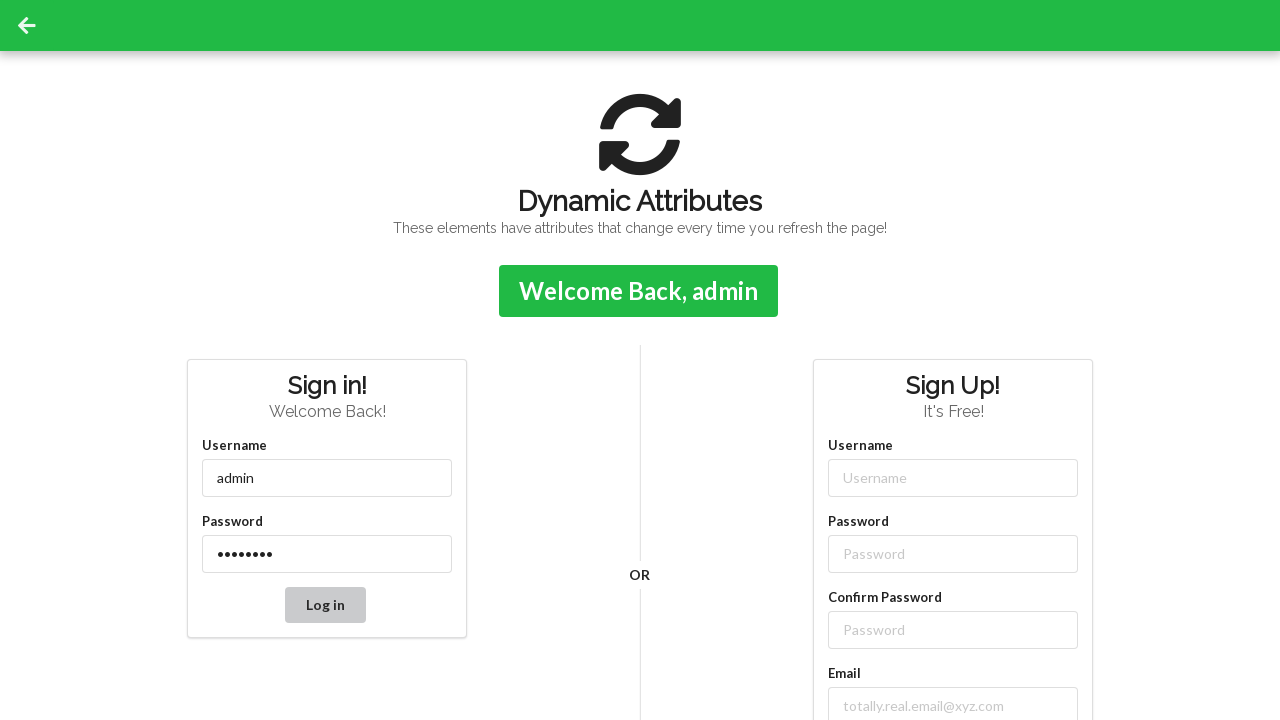

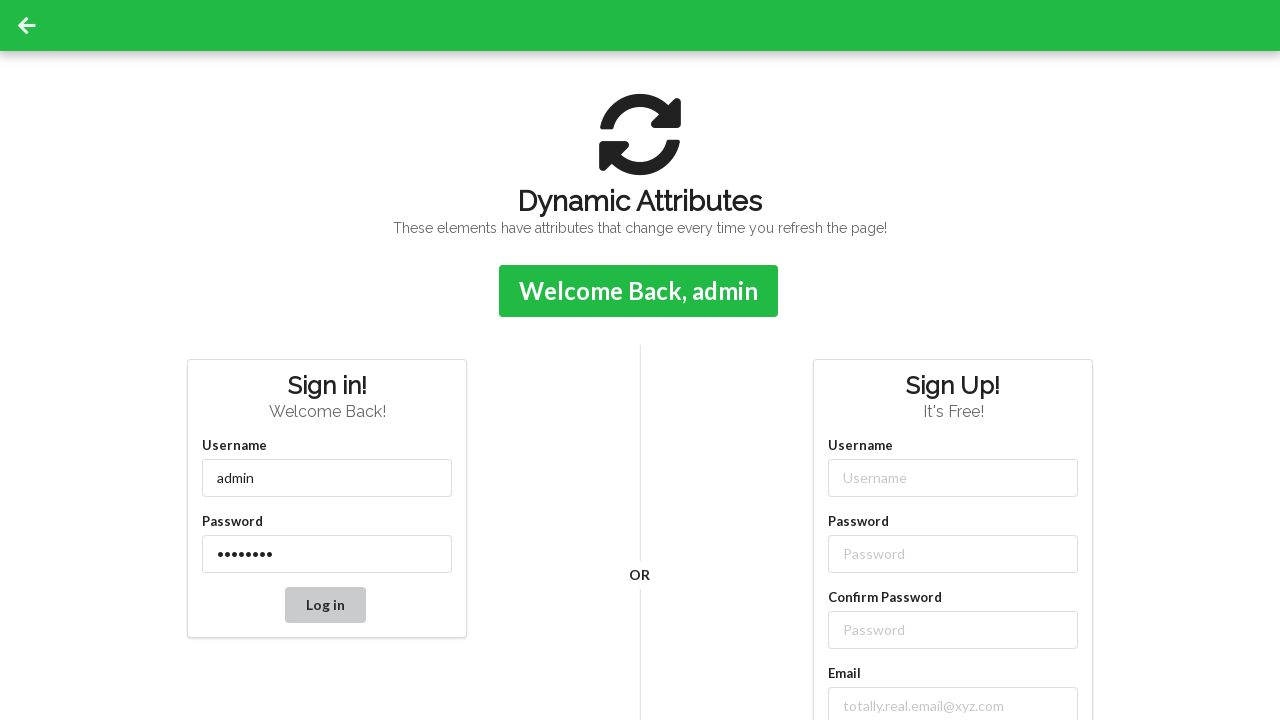